Tests JavaScript confirmation alert handling by clicking a button to trigger a confirmation dialog, accepting it, and verifying the result message on the page.

Starting URL: http://the-internet.herokuapp.com/javascript_alerts

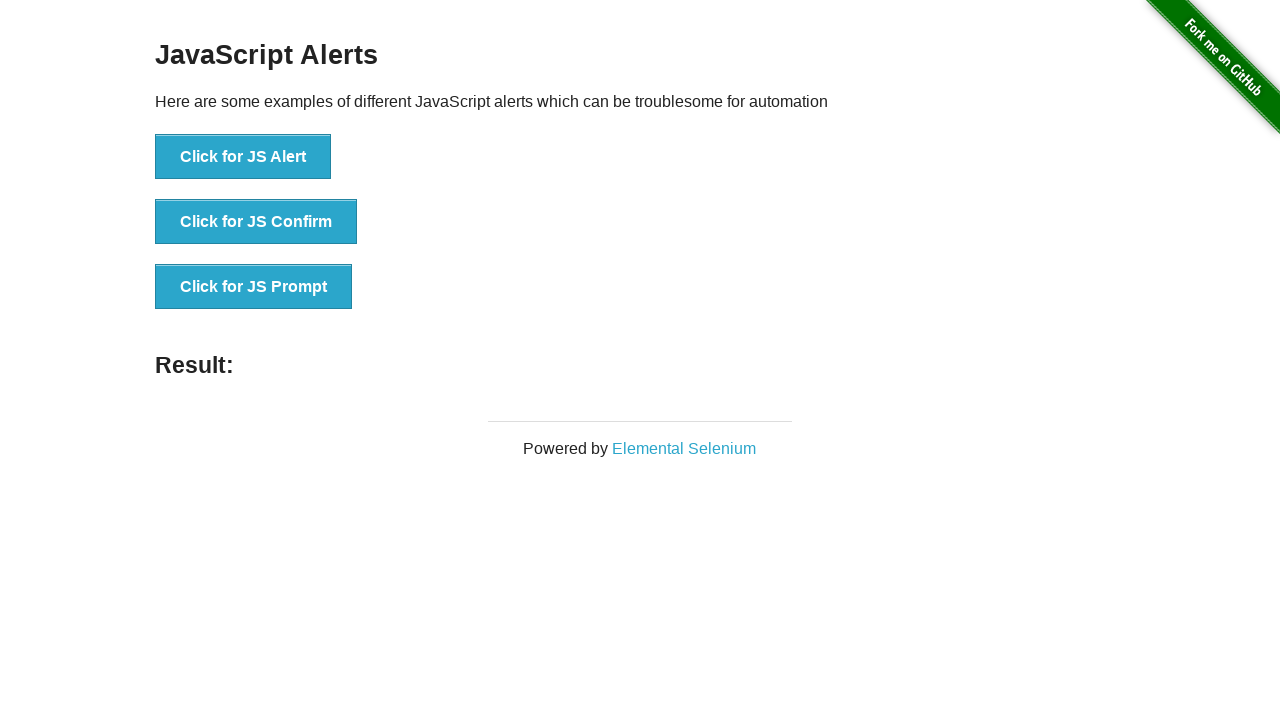

Set up dialog handler to accept confirmation alerts
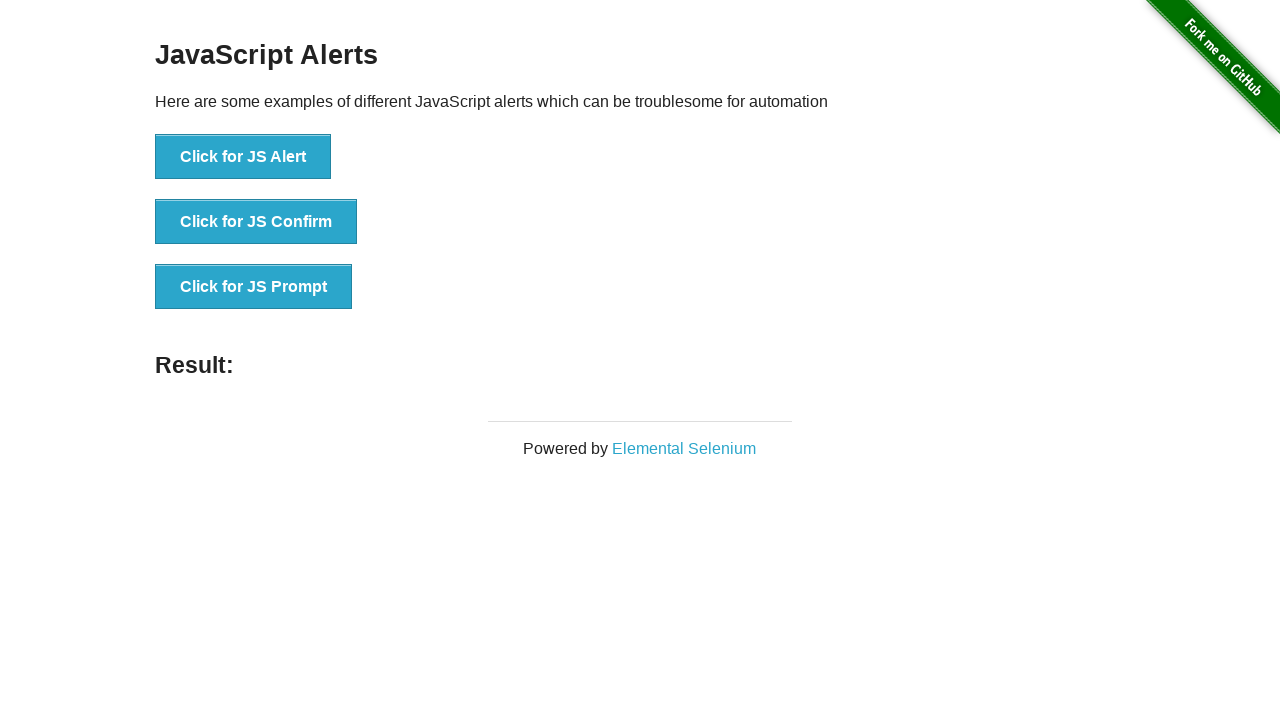

Clicked second button to trigger JavaScript confirmation alert at (256, 222) on .example li:nth-child(2) button
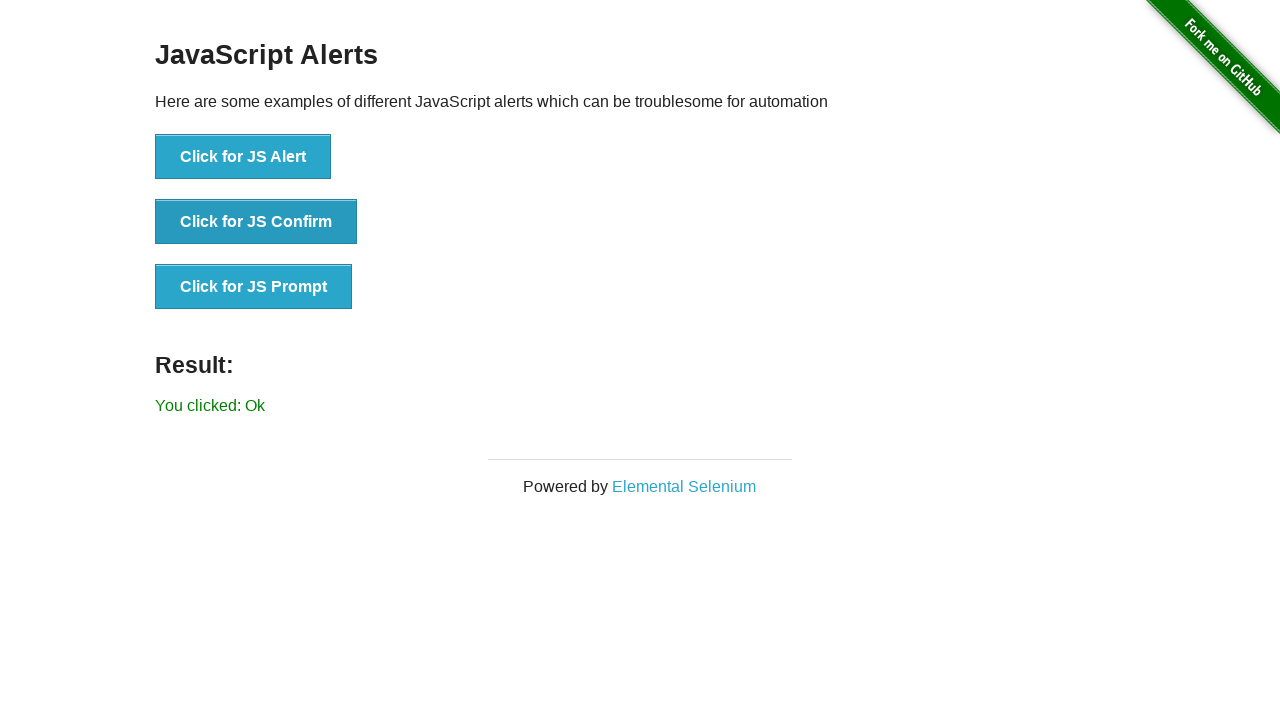

Result message element loaded on page
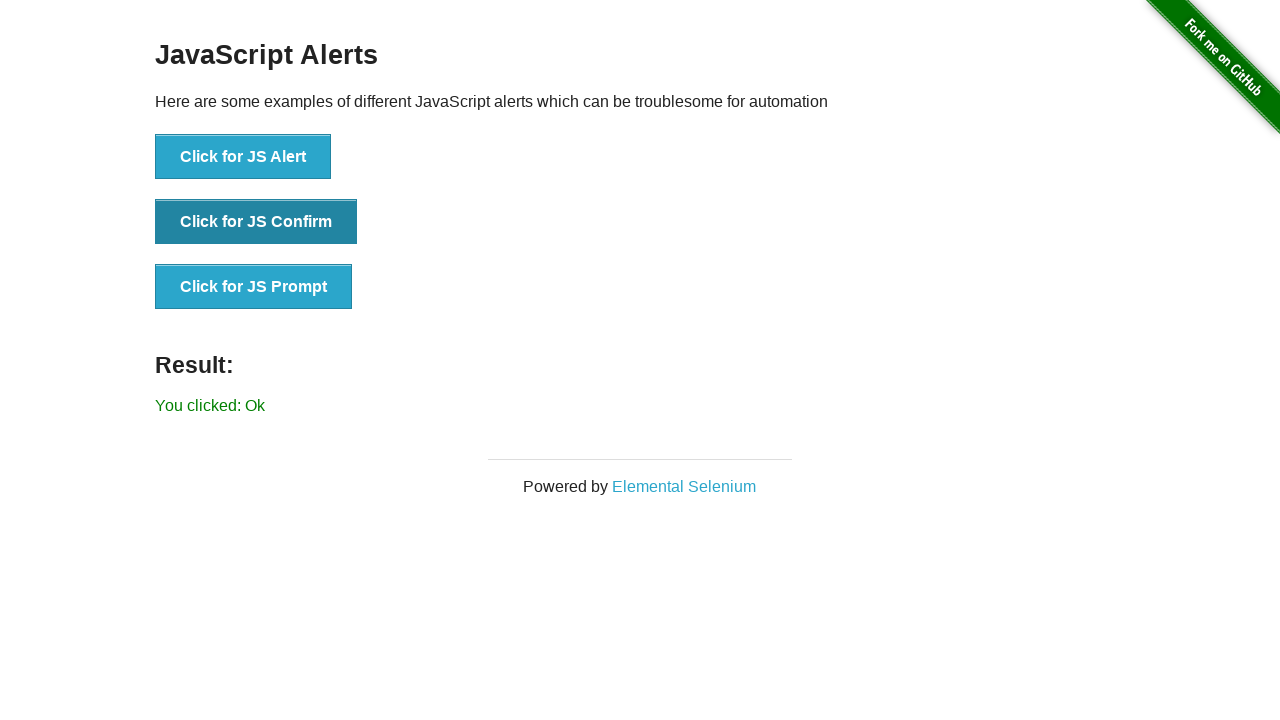

Retrieved result text from page
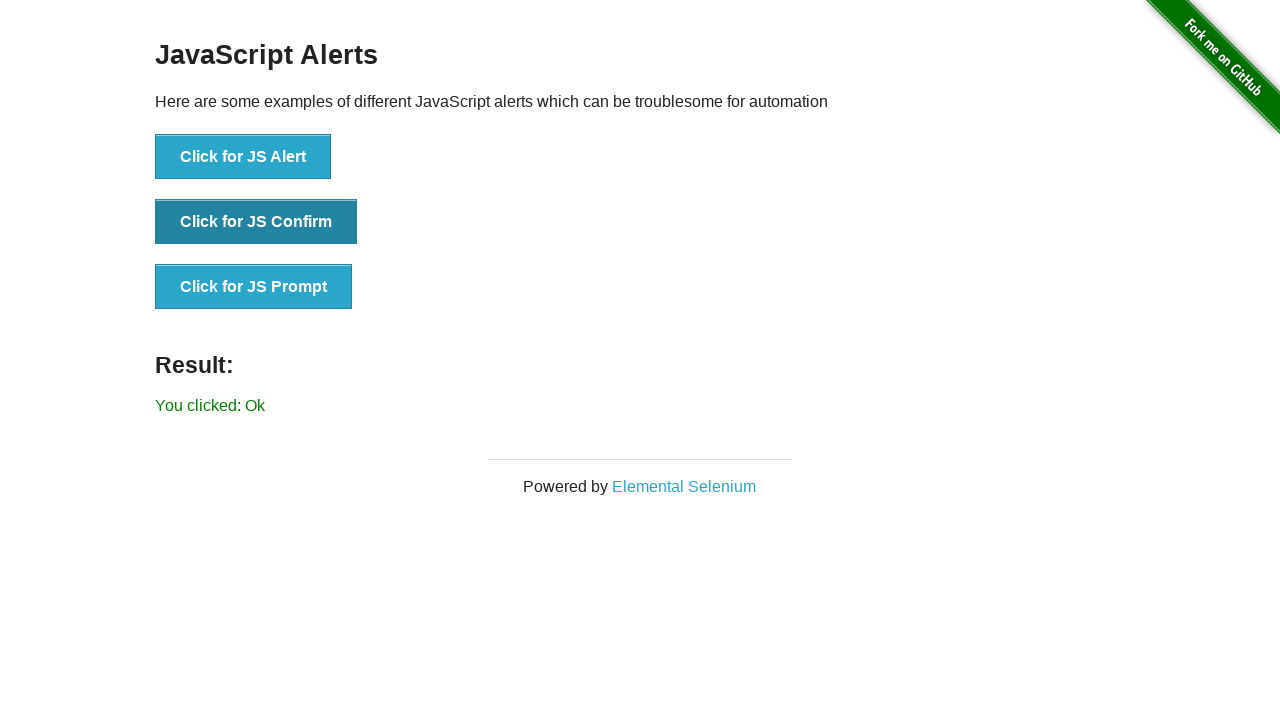

Verified result text matches expected value 'You clicked: Ok'
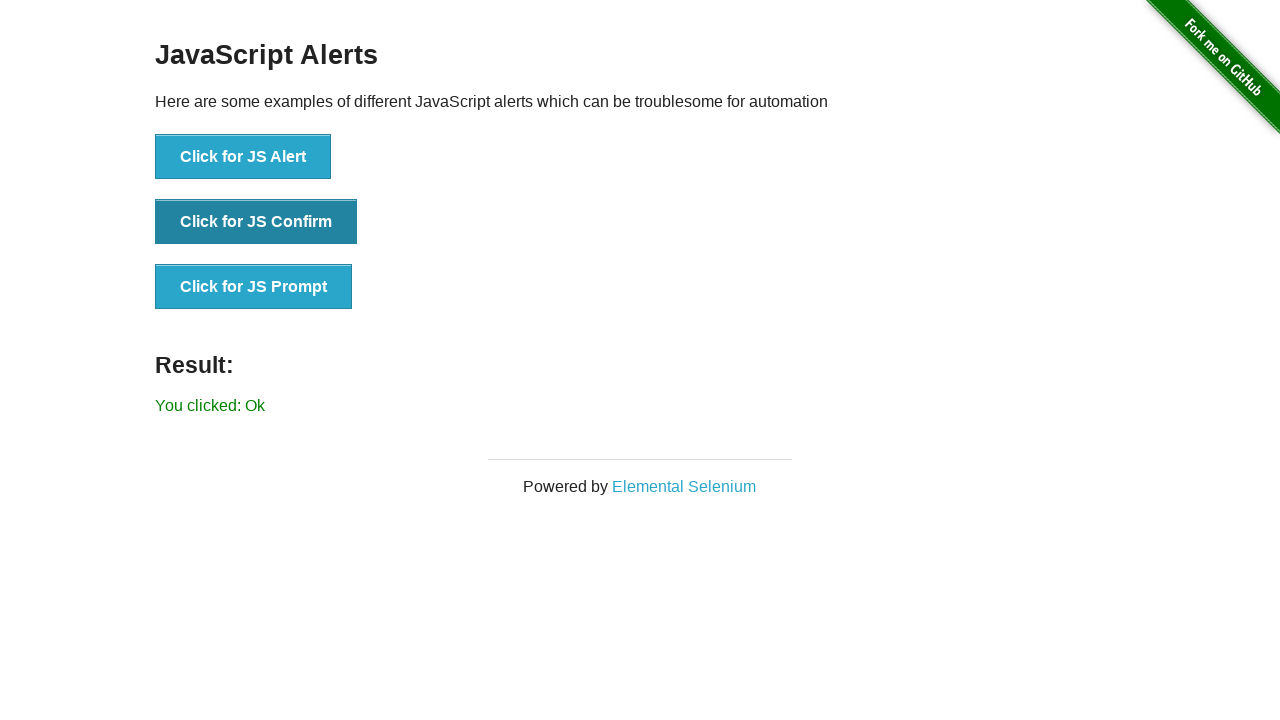

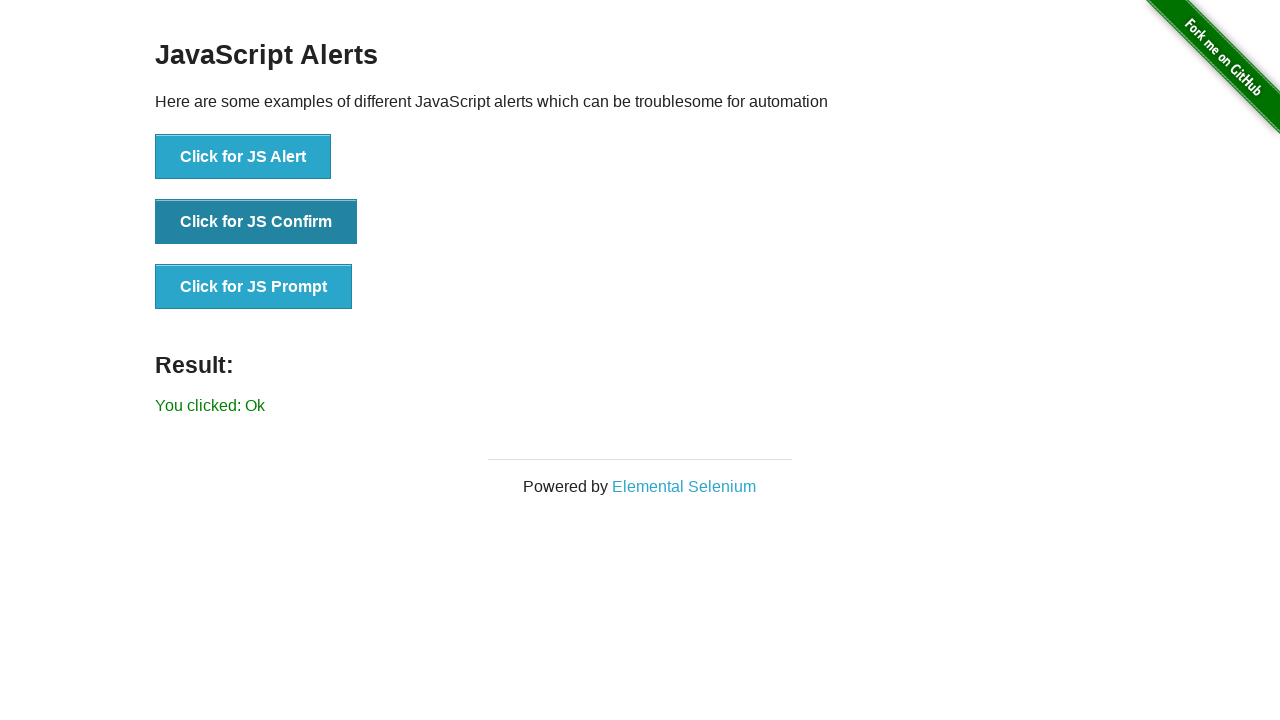